Opens the Java Beginners Tutorial website and maximizes the browser window to full screen.

Starting URL: https://javabeginnerstutorial.com/

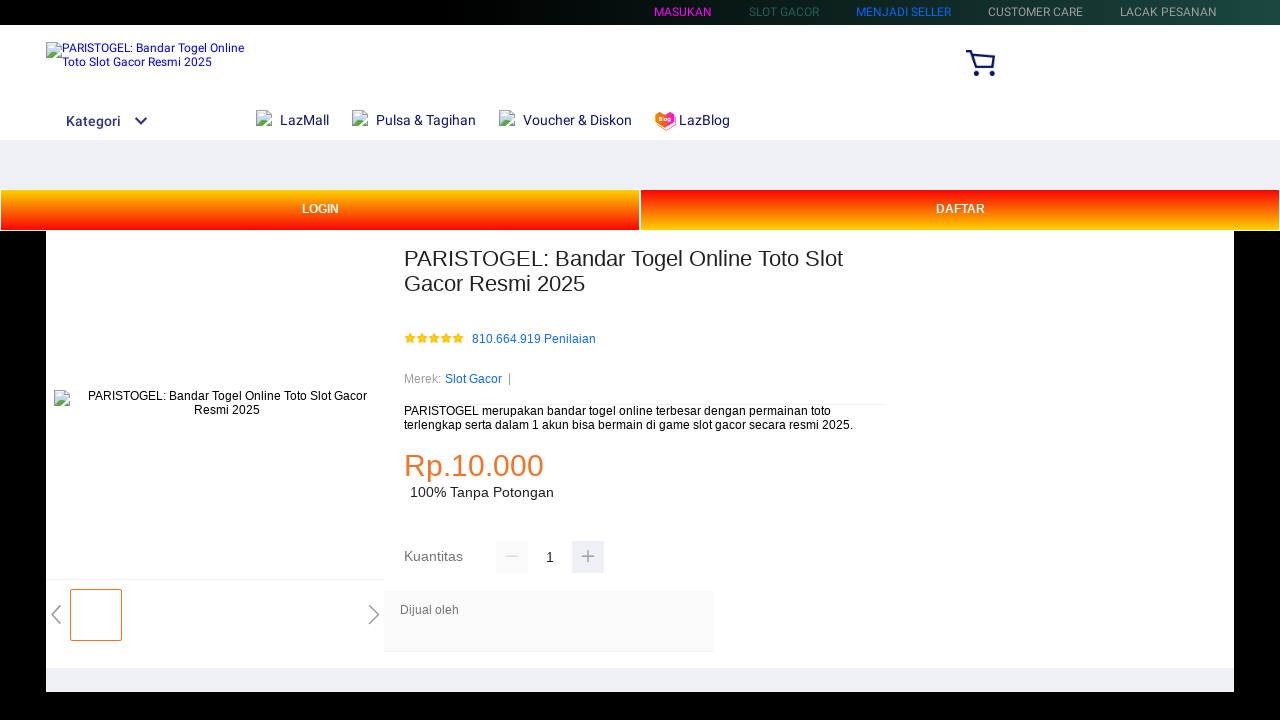

Navigated to Java Beginners Tutorial website
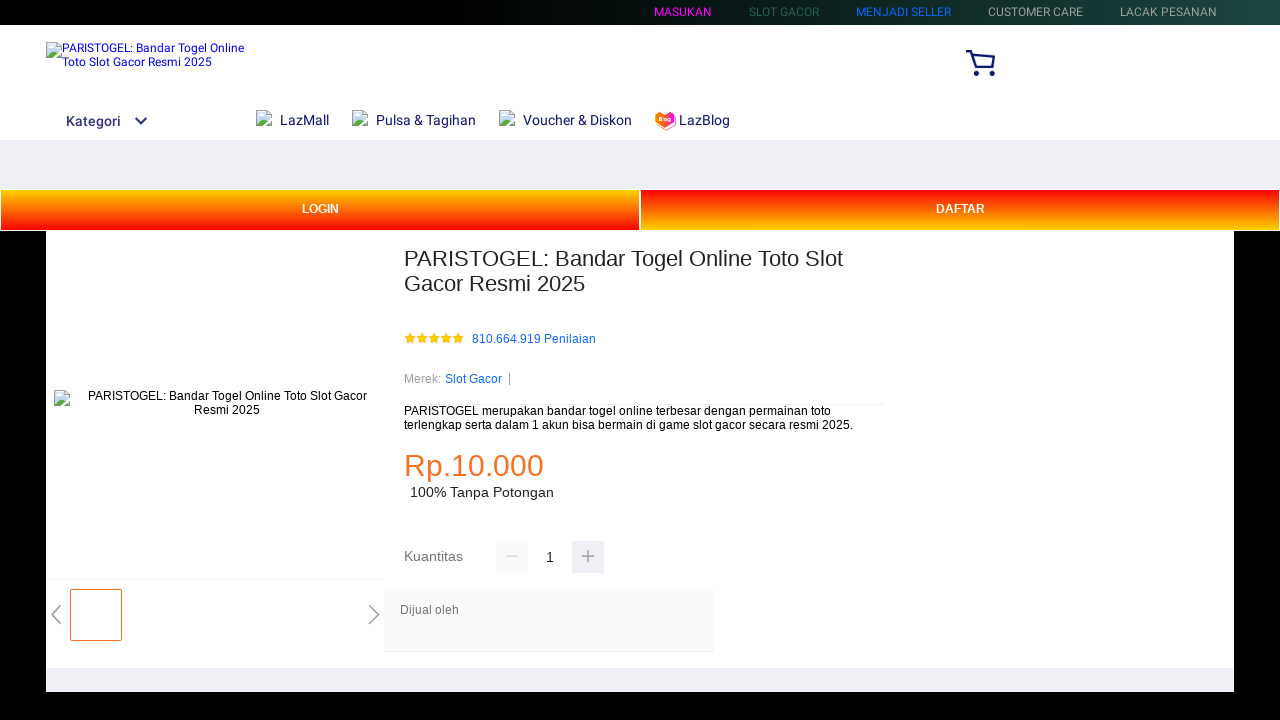

Maximized browser window to 1920x1080
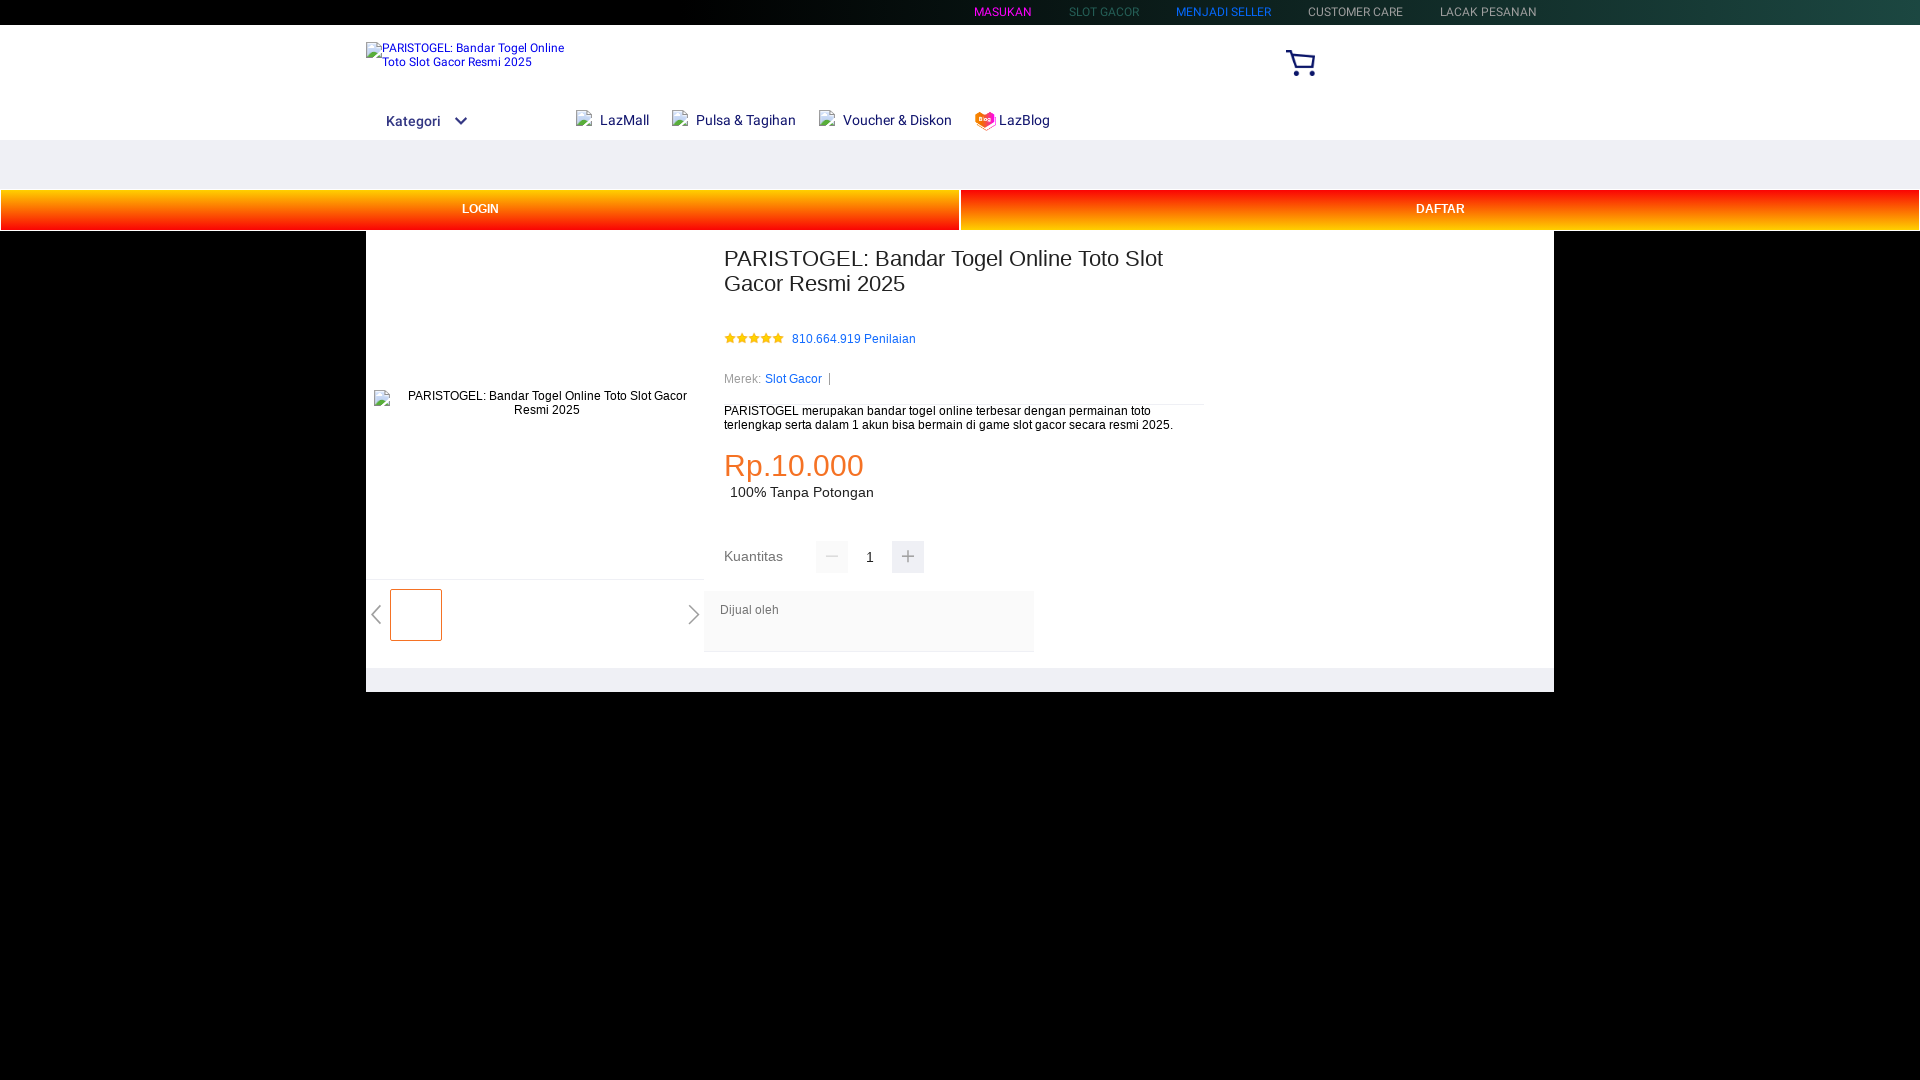

Page fully loaded
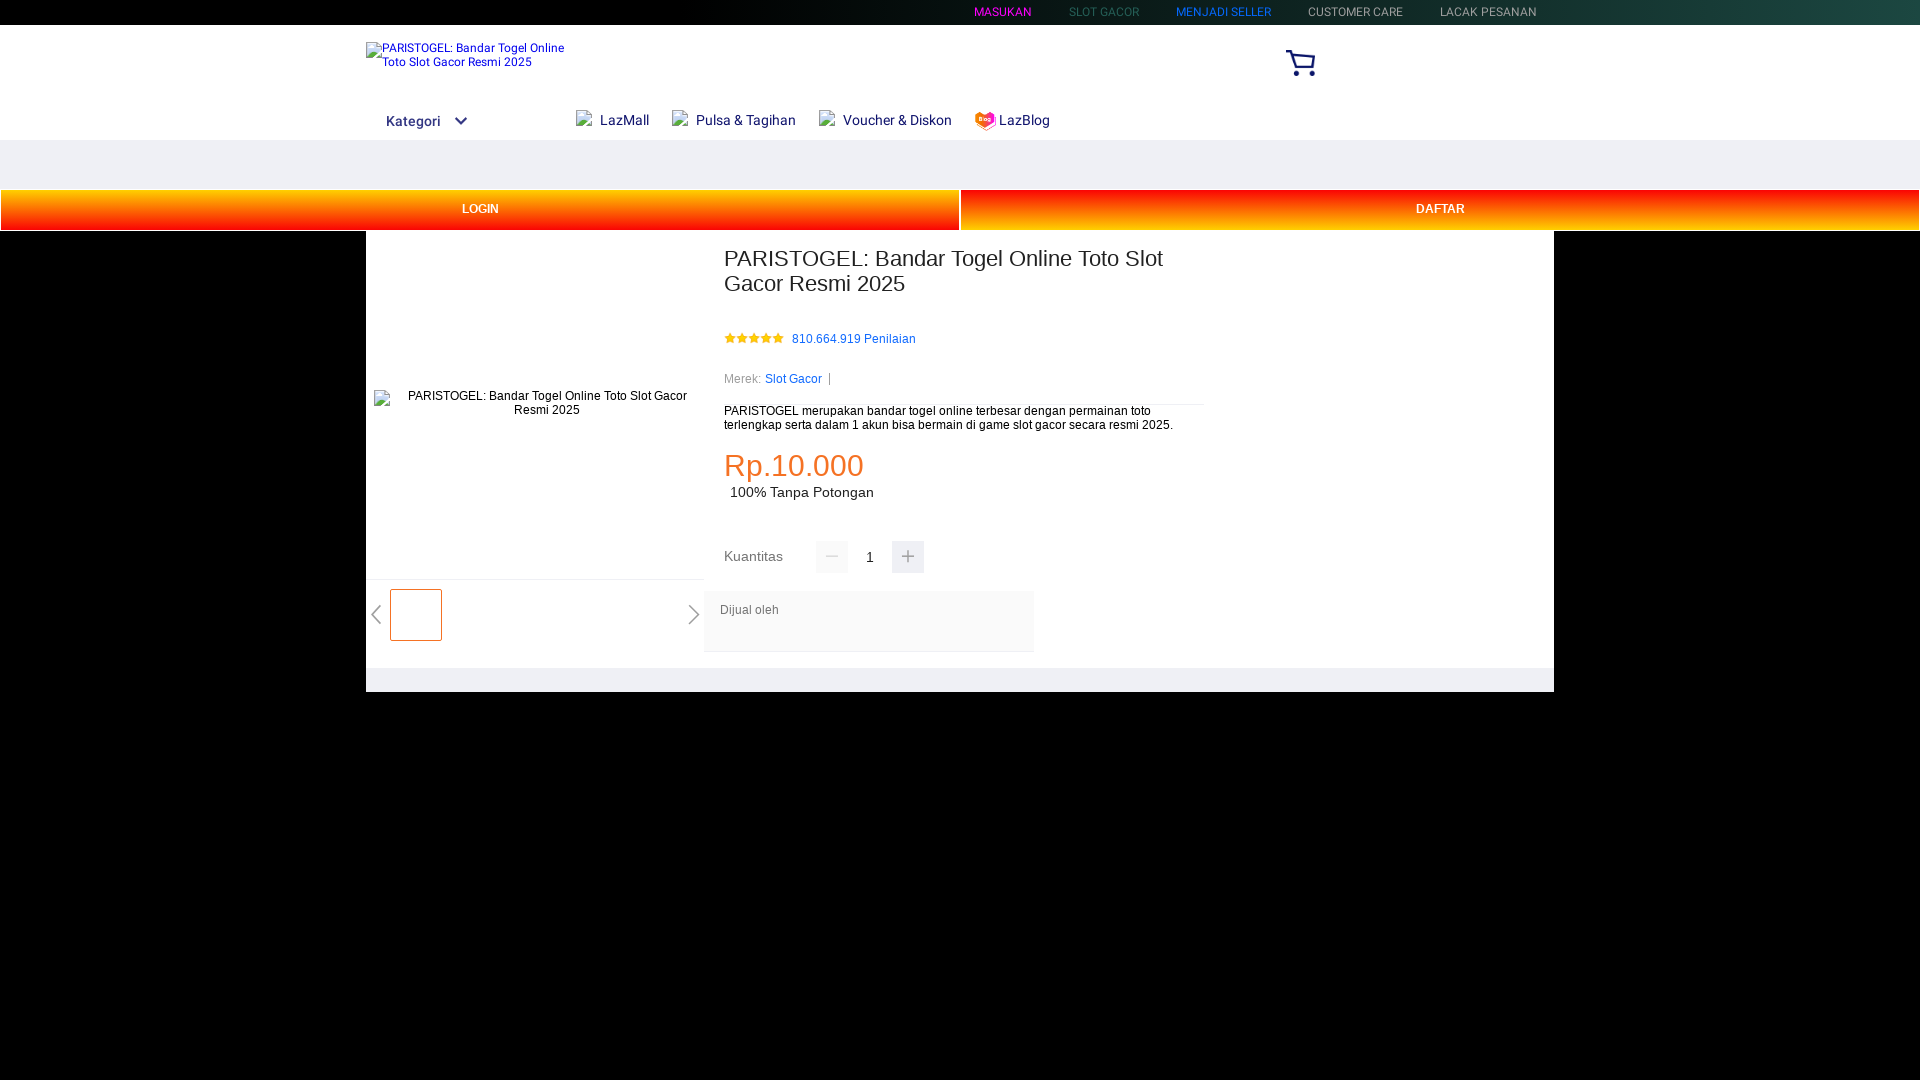

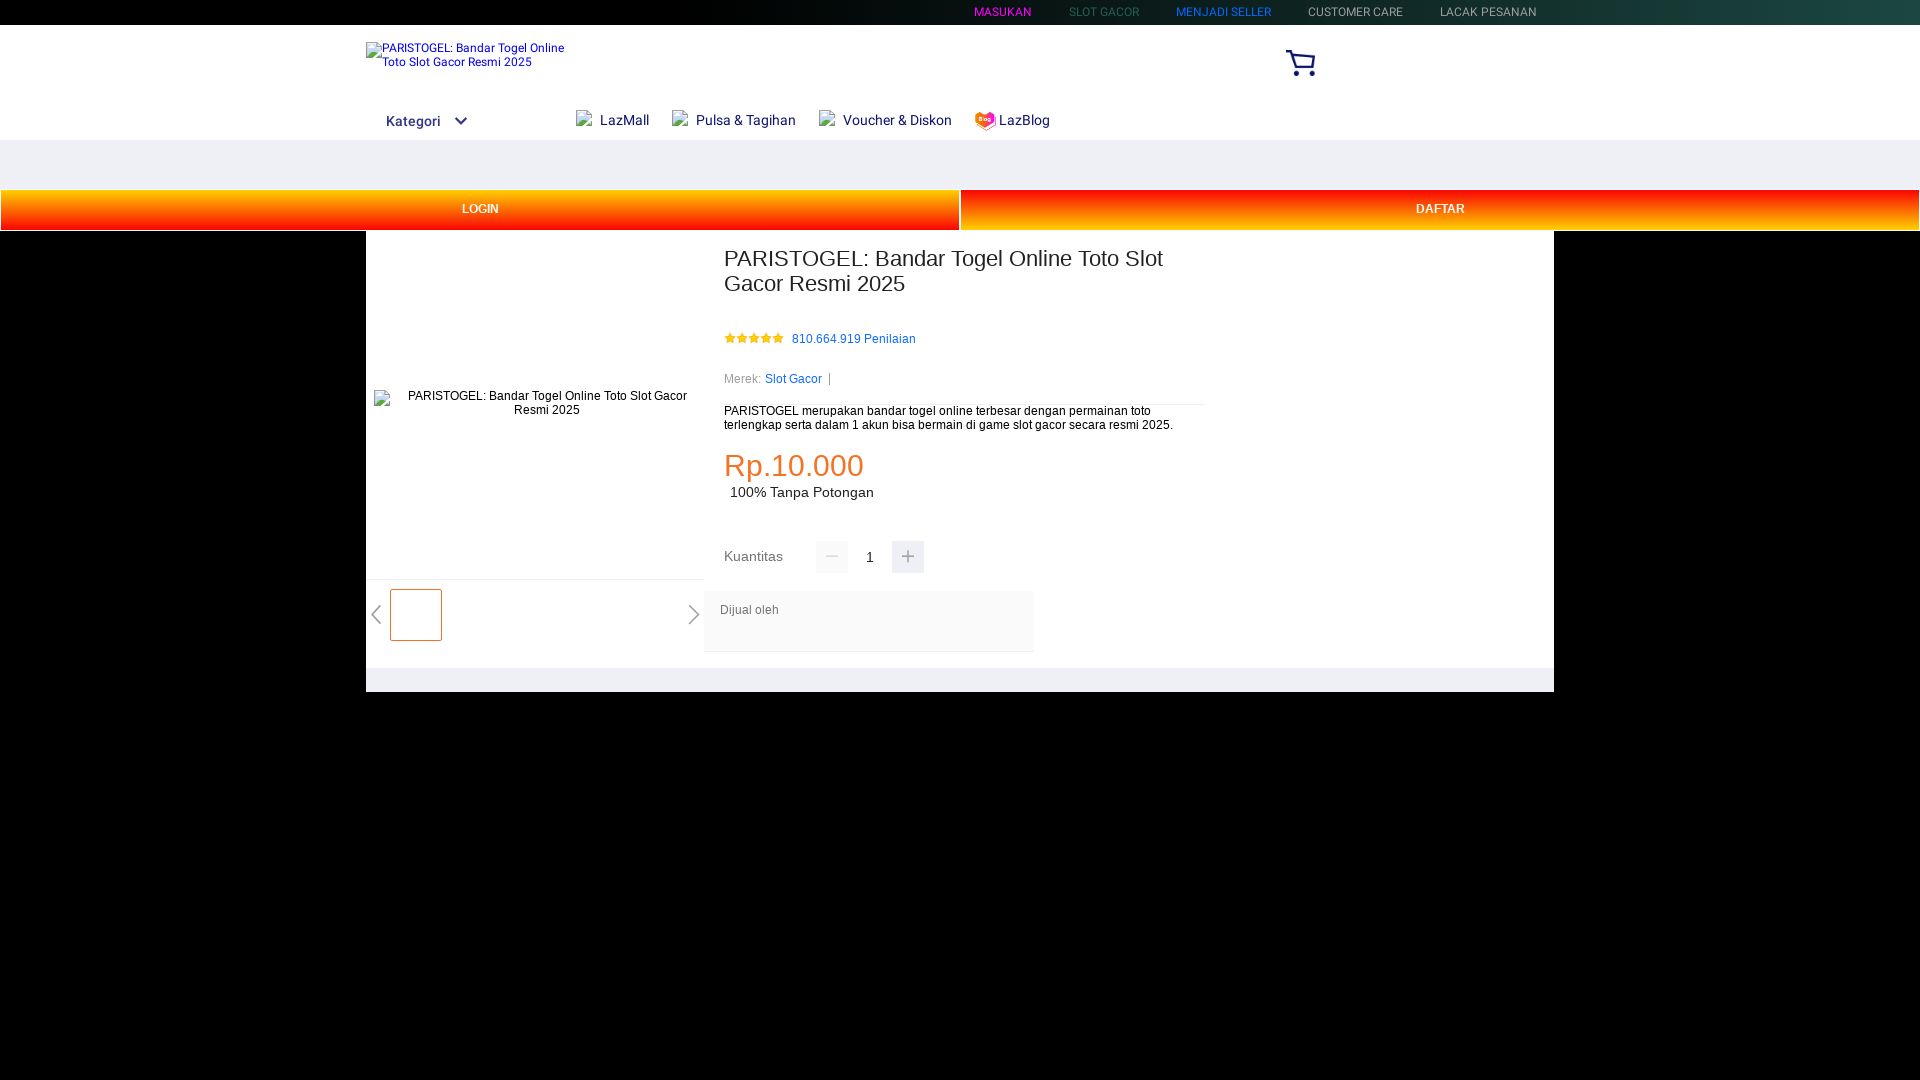